Tests clicking a link that opens a popup window on the omayo test blog page, which is commonly used for Selenium practice.

Starting URL: https://omayo.blogspot.com/

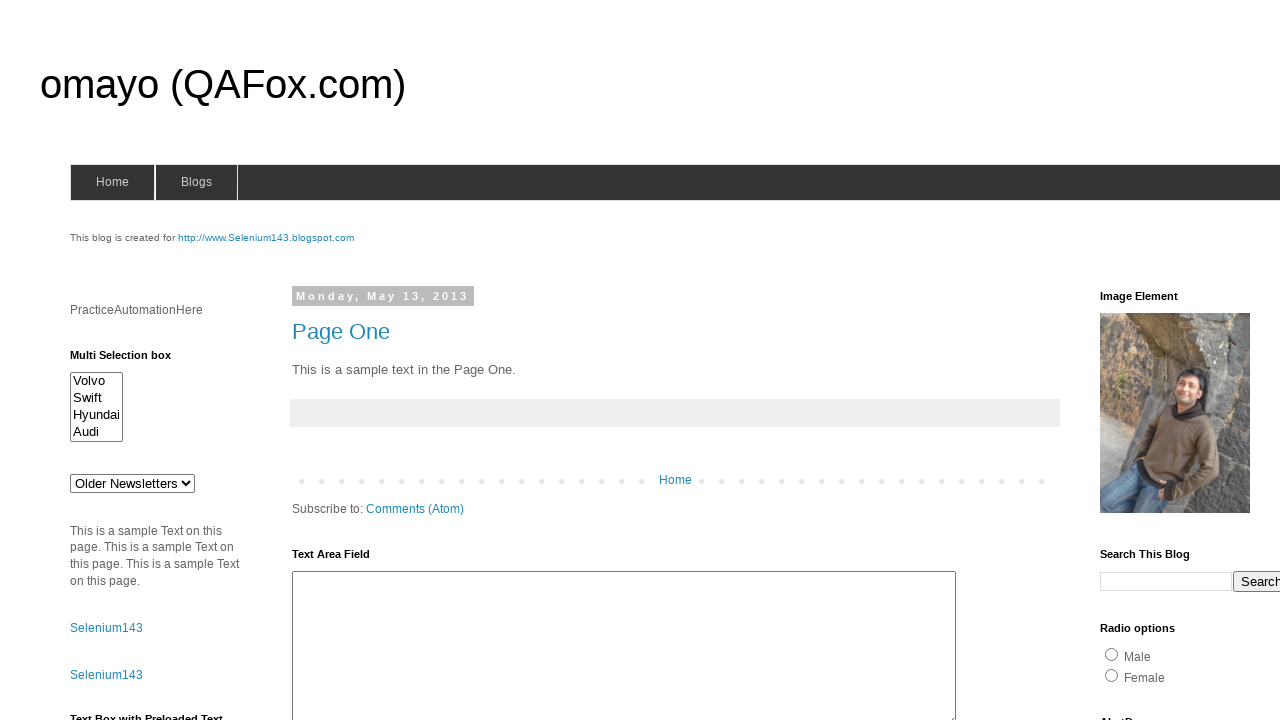

Navigated to omayo.blogspot.com test page
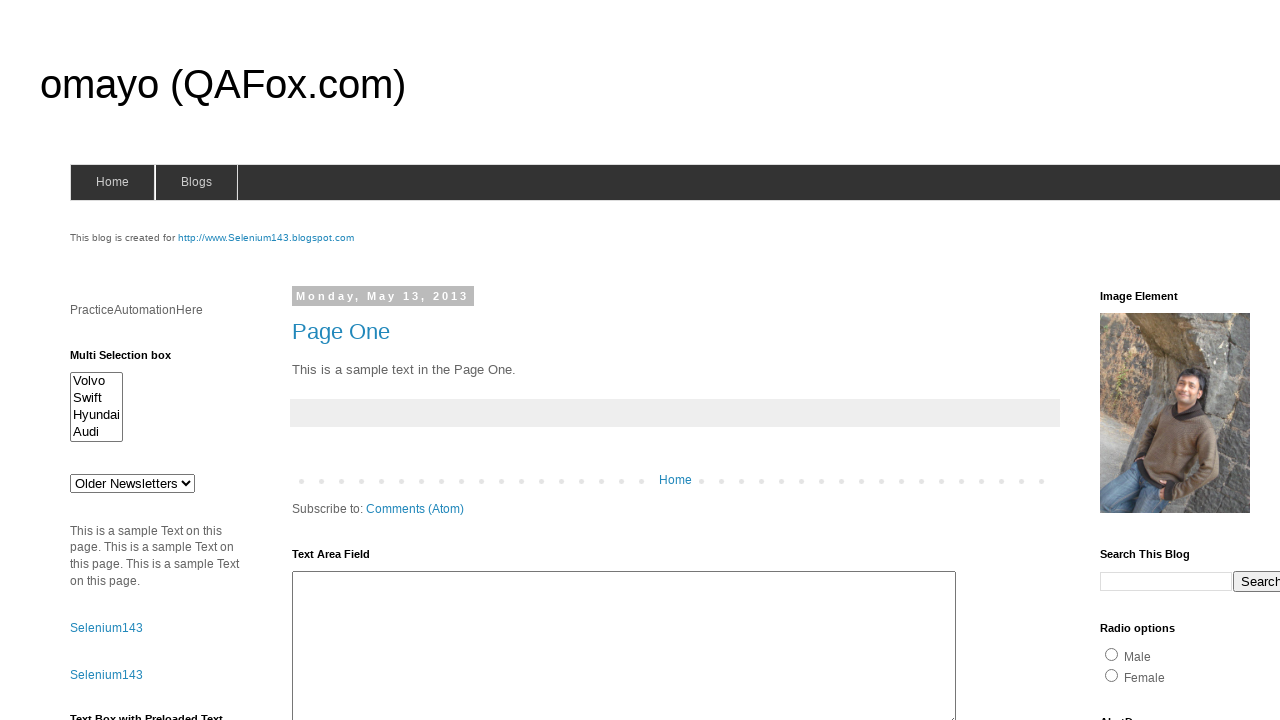

Clicked 'Open a popup window' link at (132, 360) on text=Open a popup window
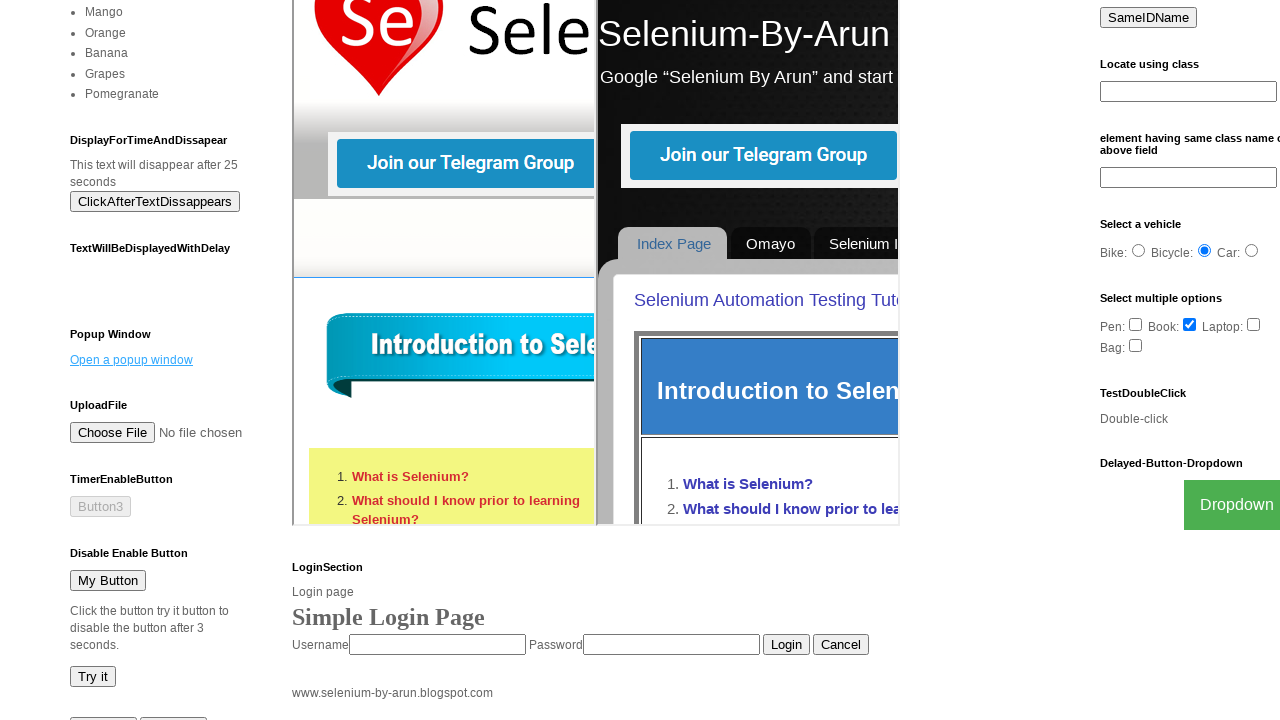

Waited 2 seconds for popup window to open
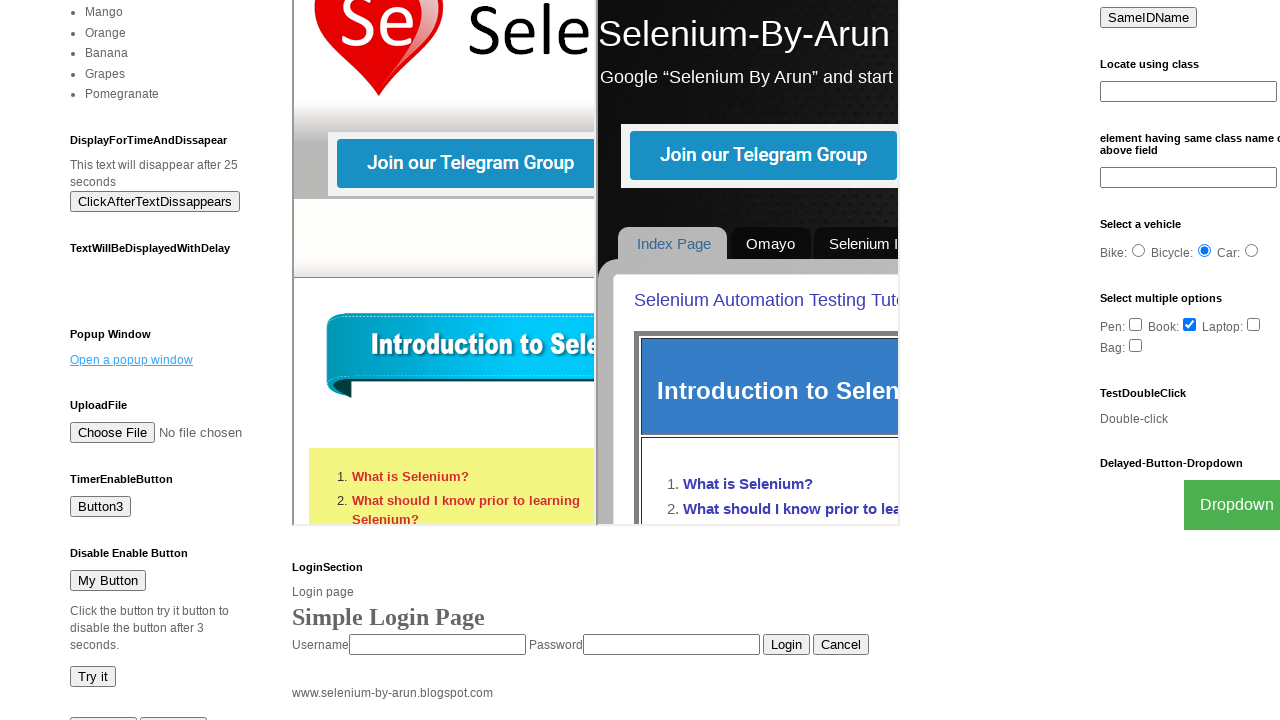

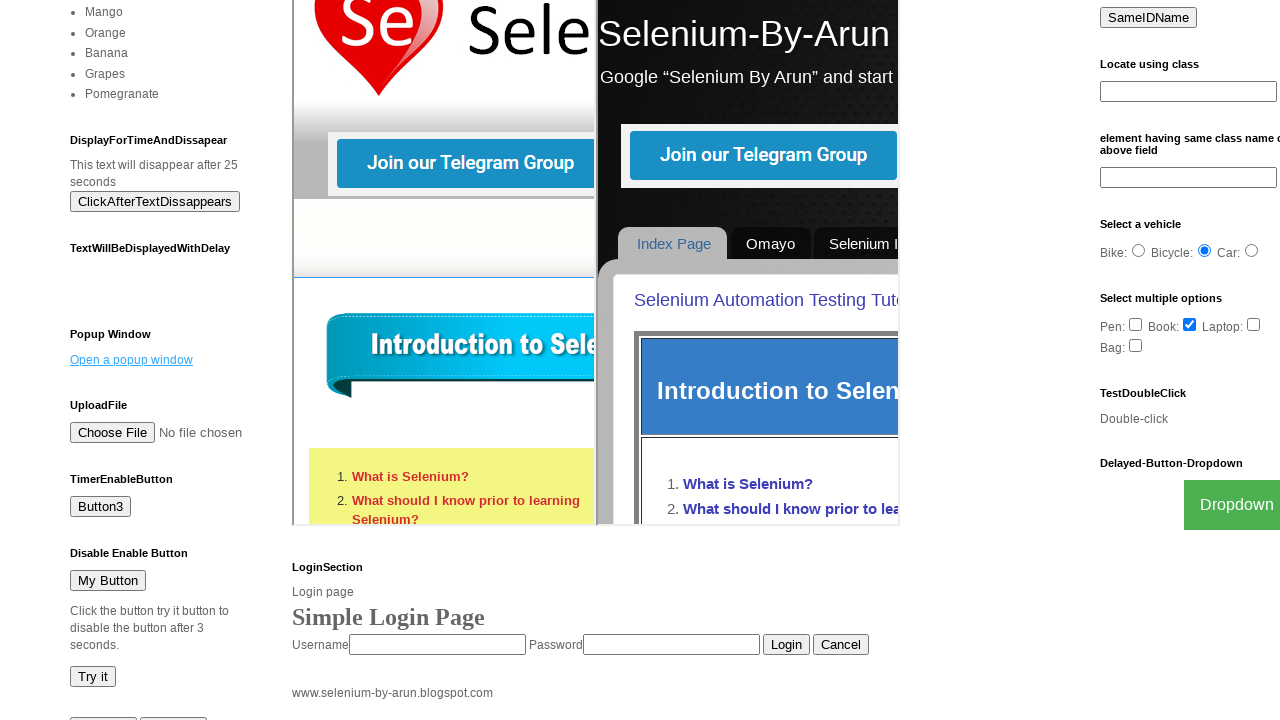